Tests calculator with build version 7 using multiplication, clicking calculate button twice to test double-click behavior.

Starting URL: https://testsheepnz.github.io/BasicCalculator

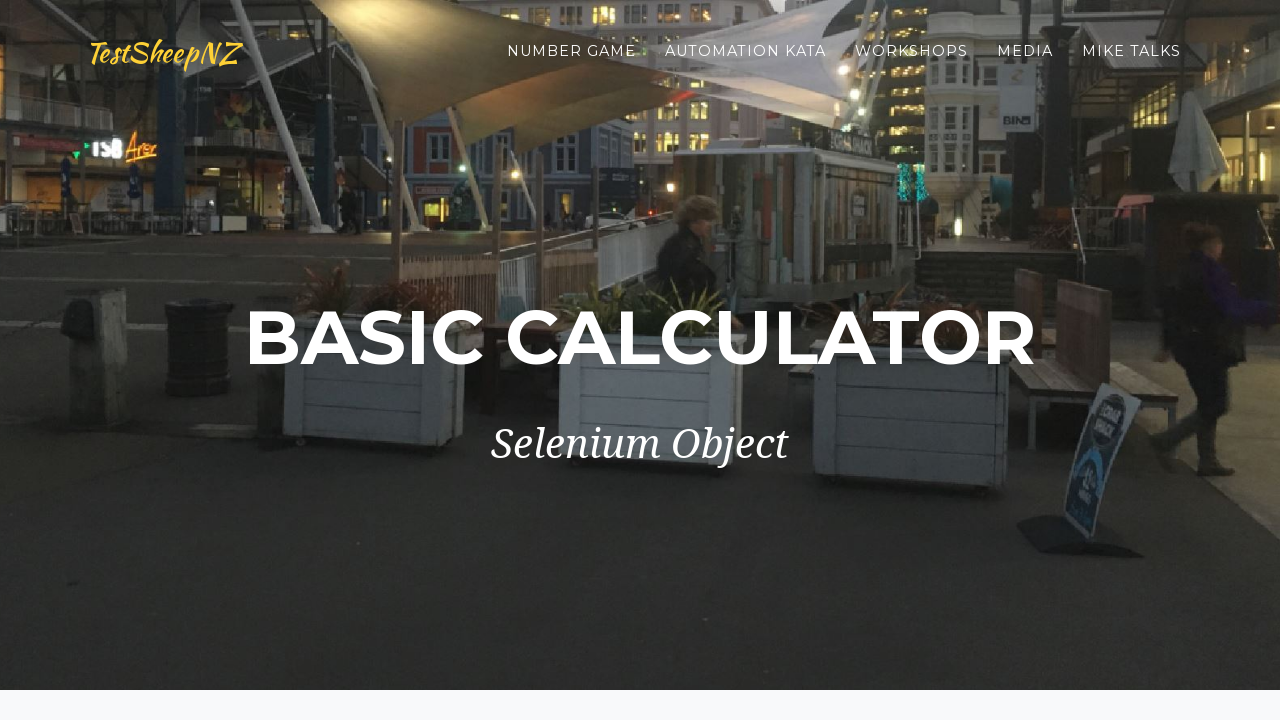

Selected build version 7 from dropdown on #selectBuild
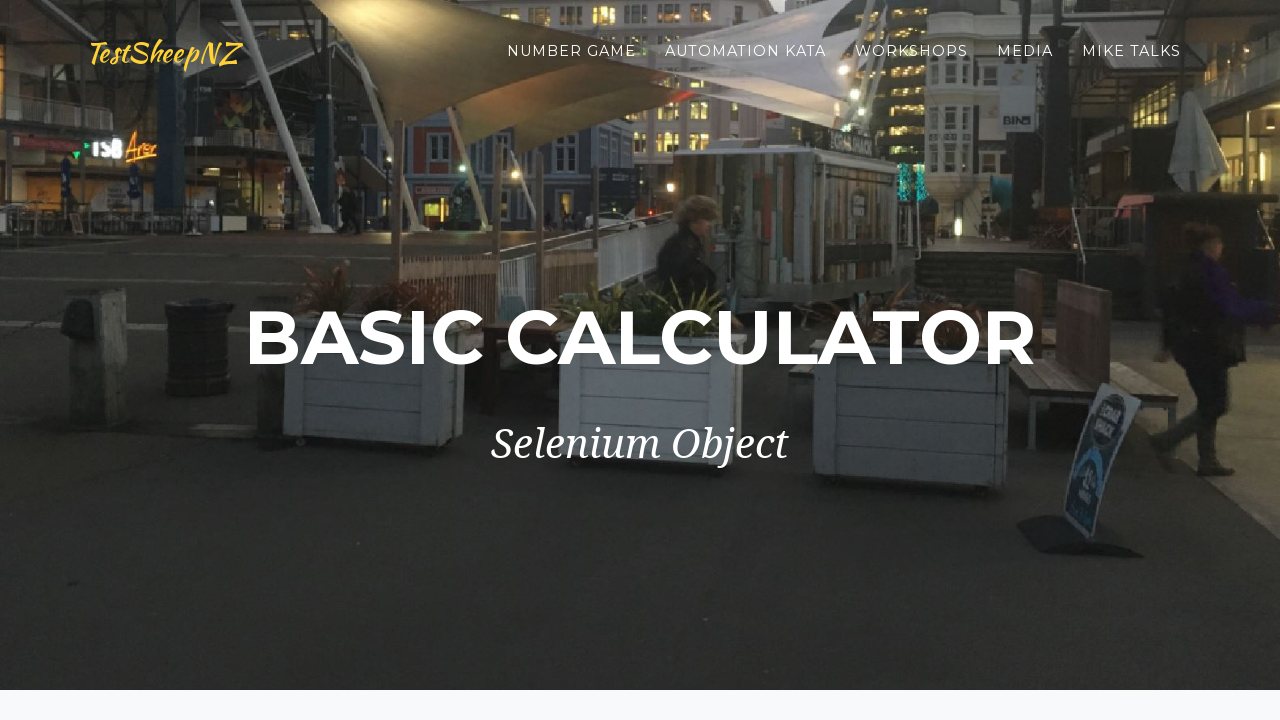

Entered 10 in first number field on #number1Field
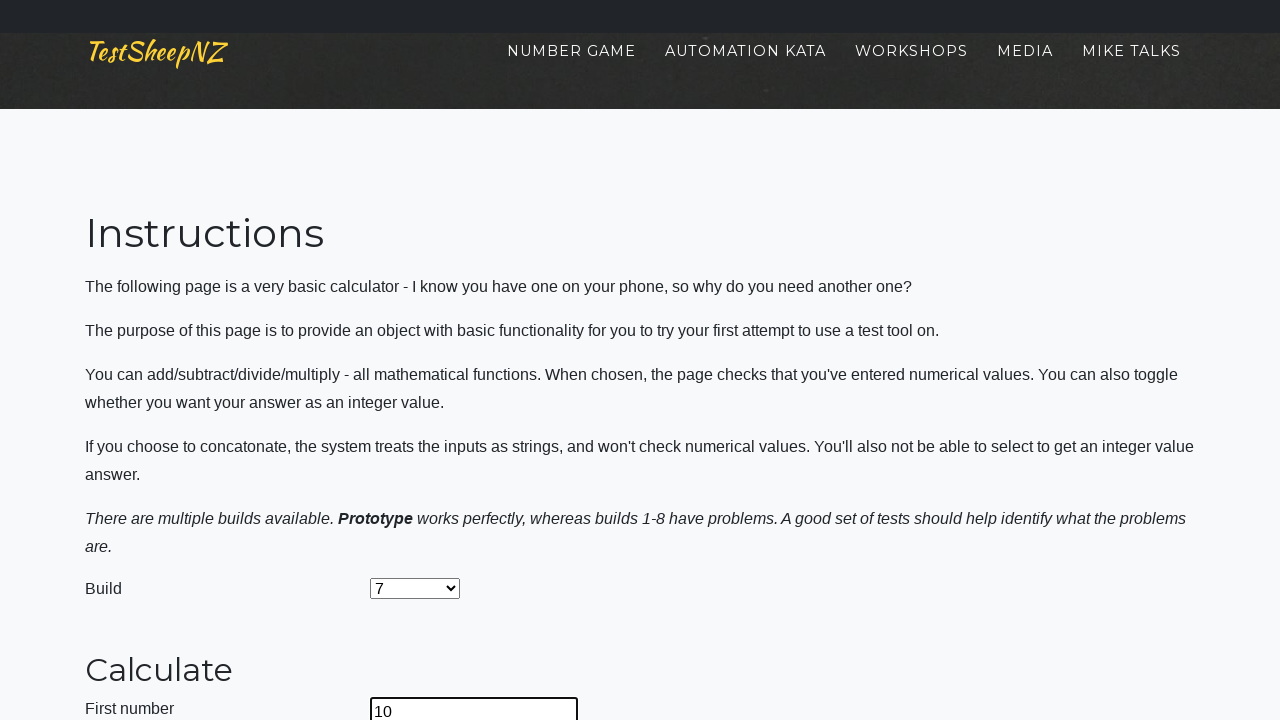

Entered 20 in second number field on #number2Field
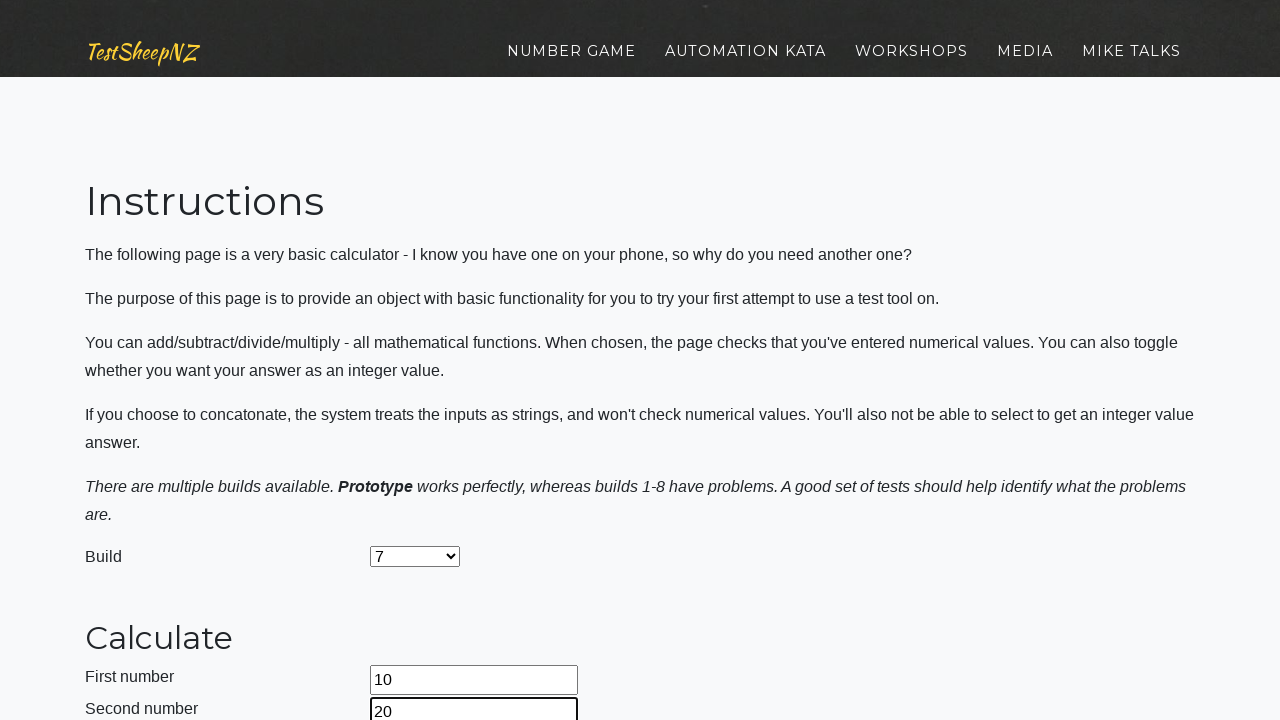

Selected multiplication operation on #selectOperationDropdown
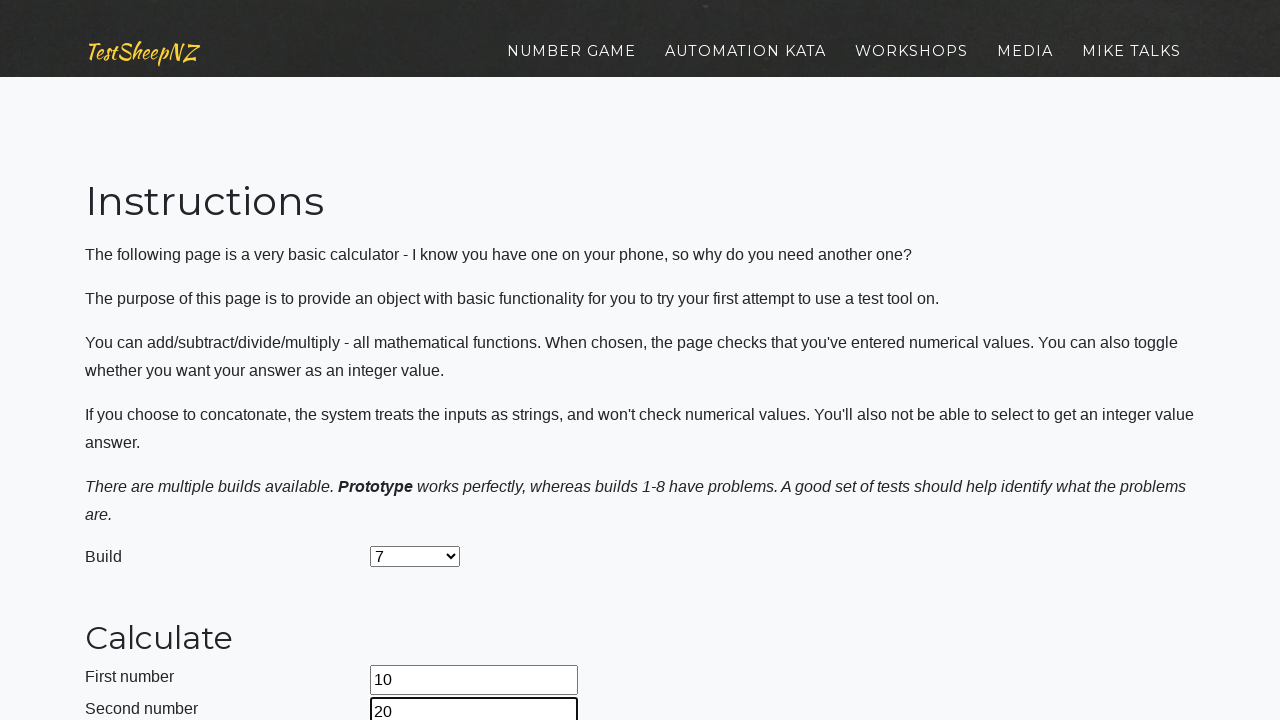

Clicked calculate button first time at (422, 361) on #calculateButton
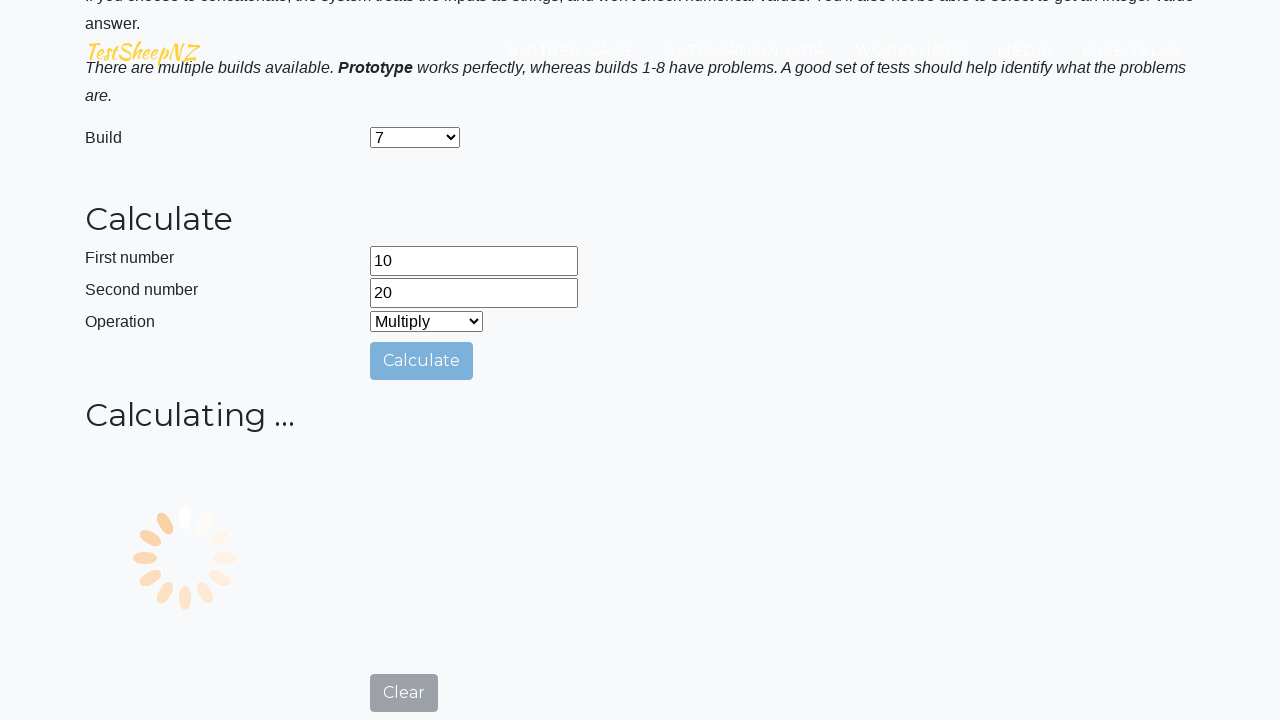

Clicked calculate button second time to test double-click behavior at (422, 361) on #calculateButton
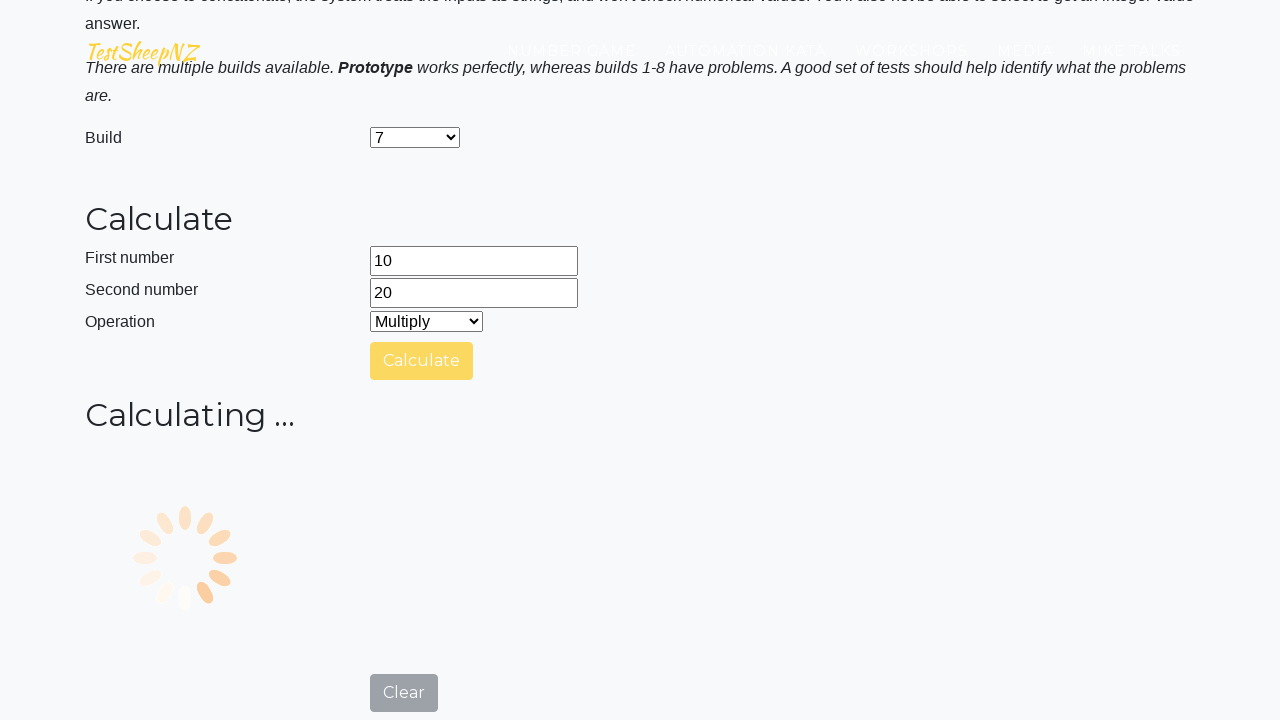

Clicked clear button to reset calculator at (404, 701) on #clearButton
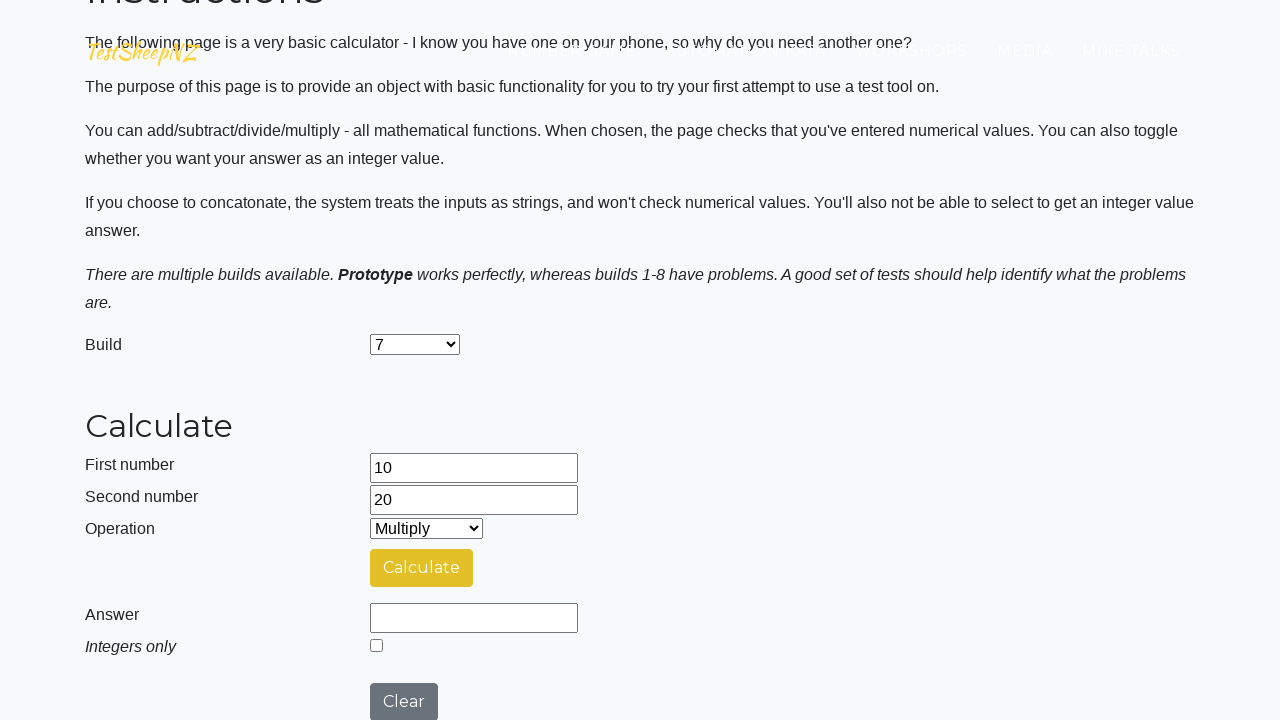

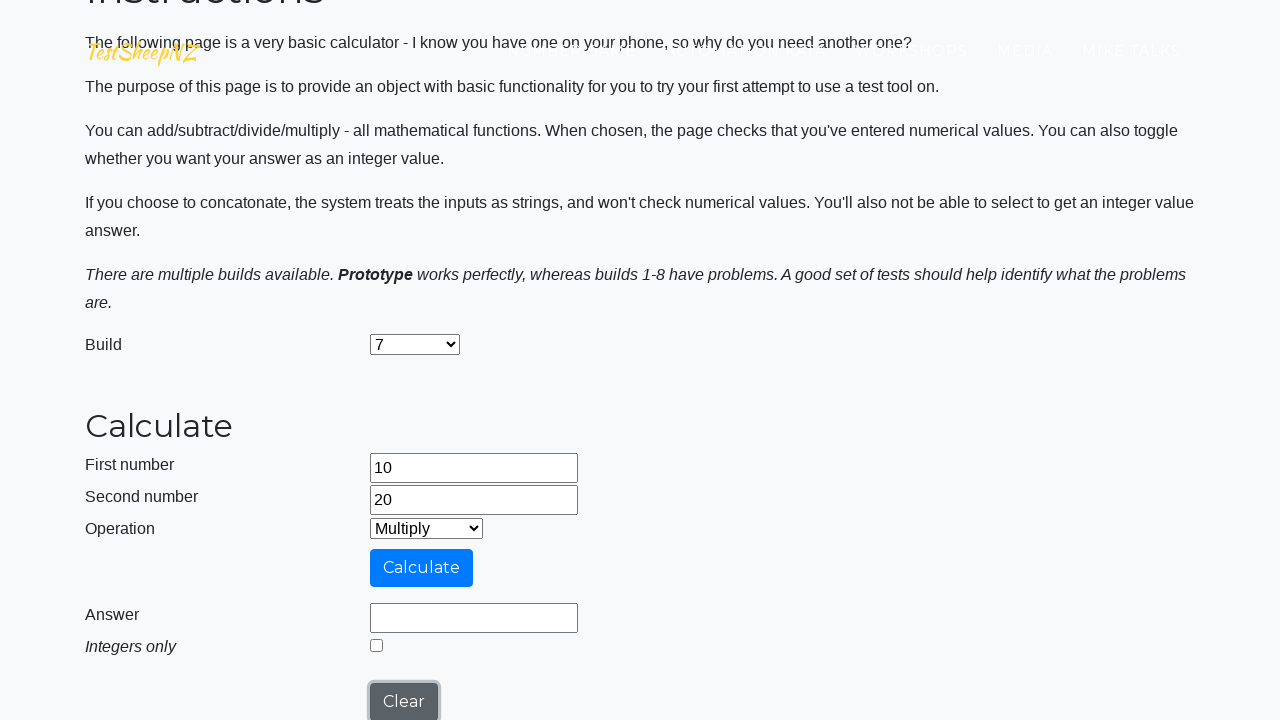